Tests DeepL translation page by navigating to the translator with a source text and waiting for the translation result to appear in the target textarea.

Starting URL: https://deepl.com/en/translator#en/de/Hello%20world

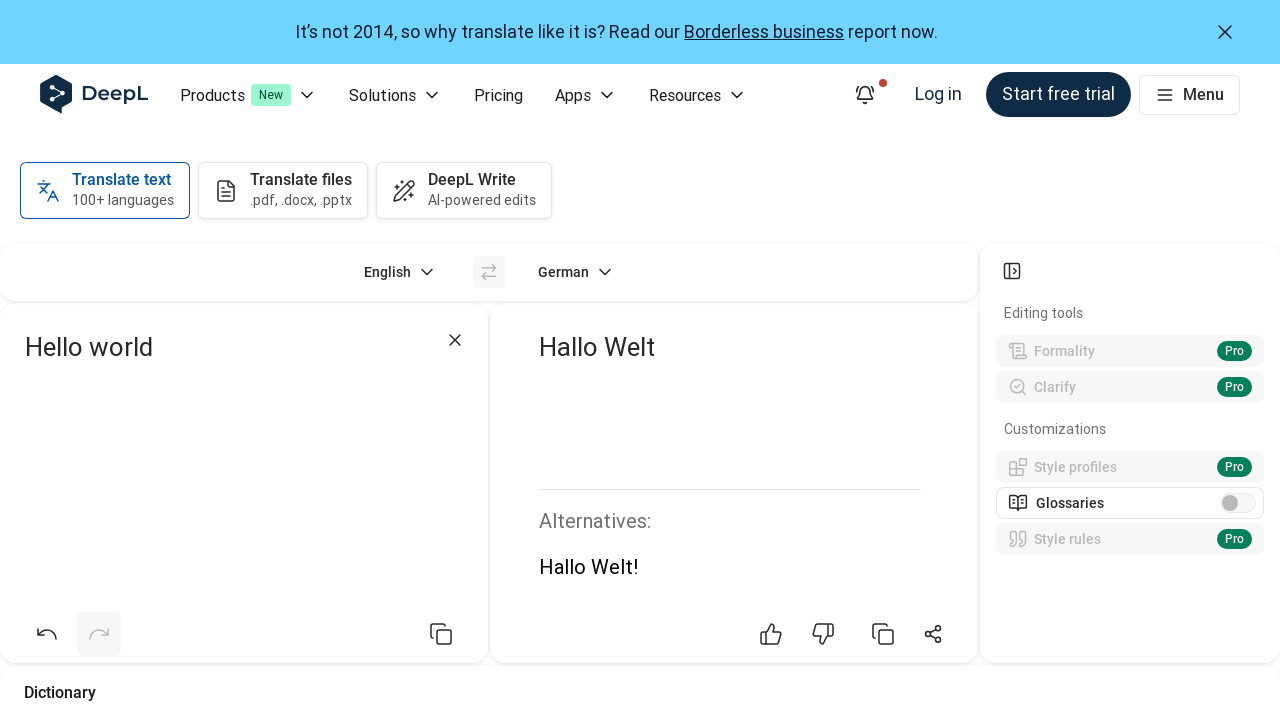

Source textarea loaded successfully
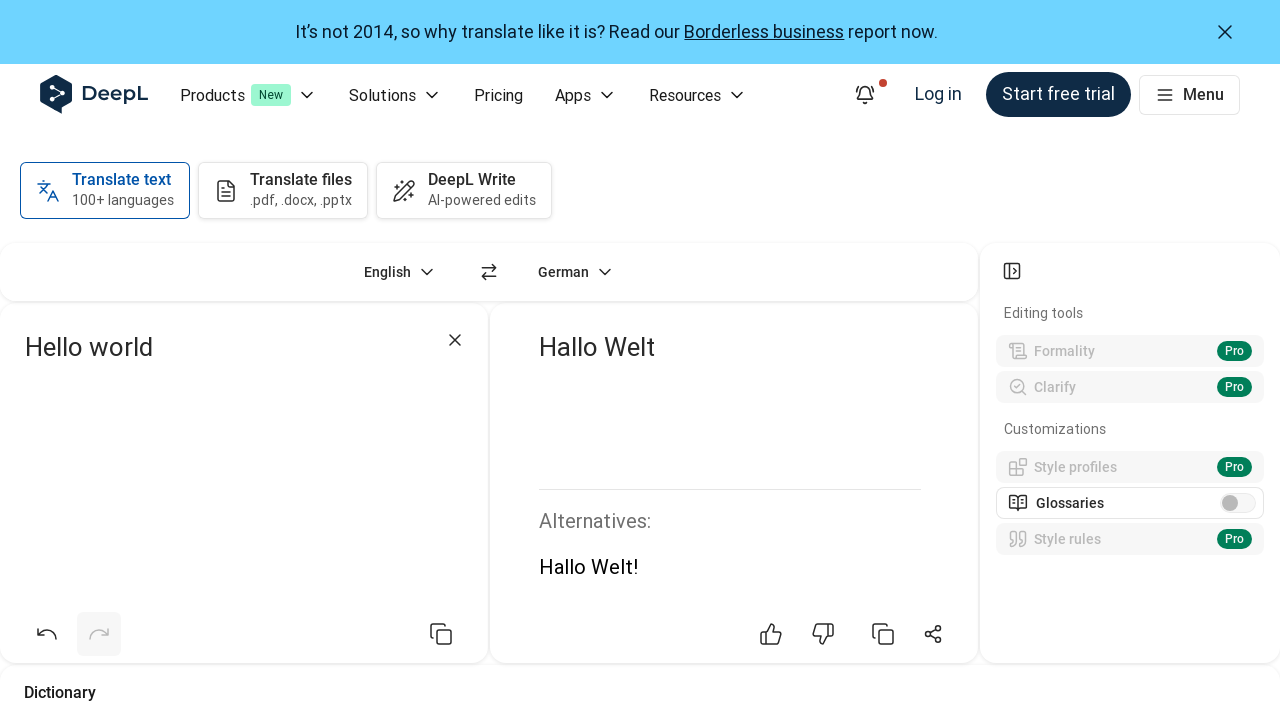

Waited 4 seconds for translation to process
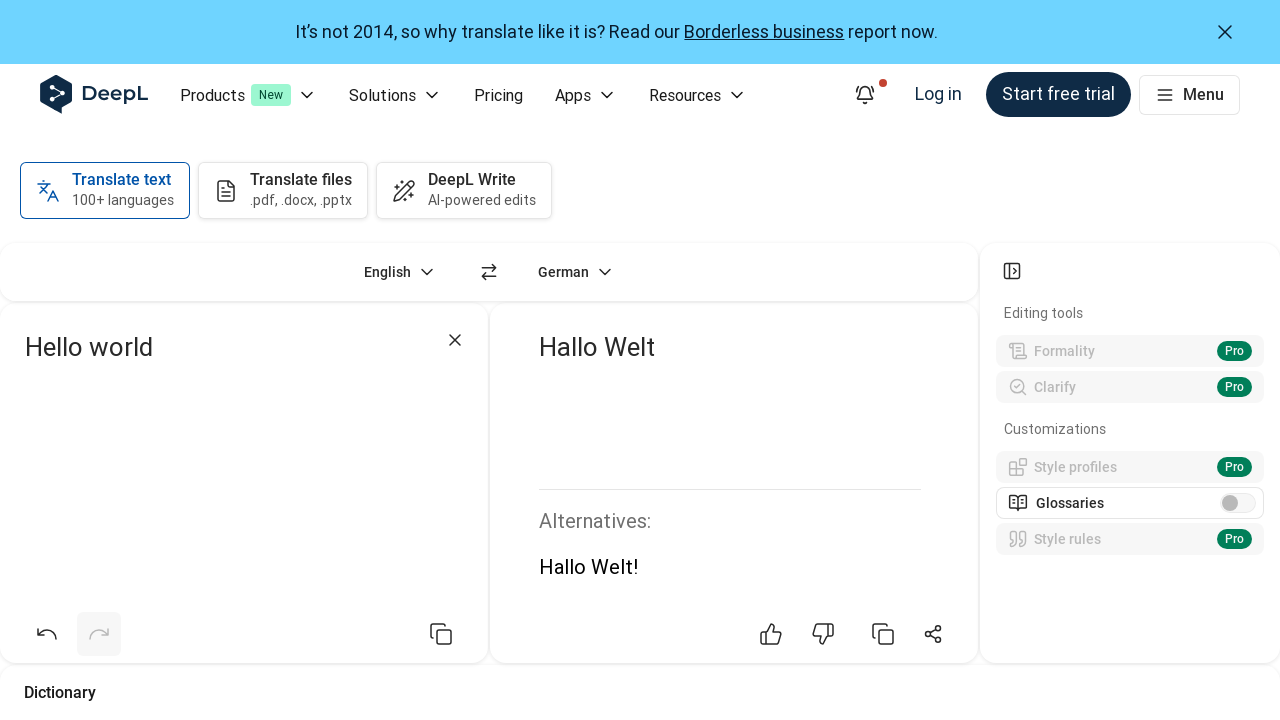

Target textarea loaded with translation result
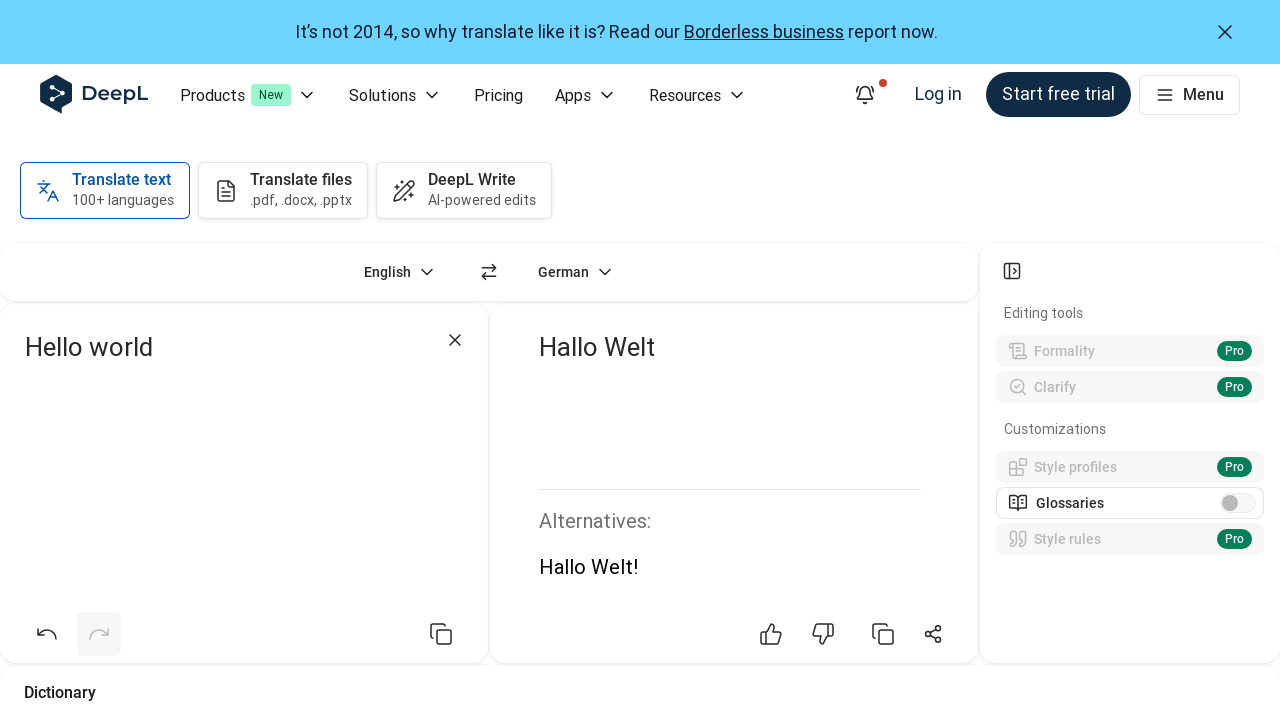

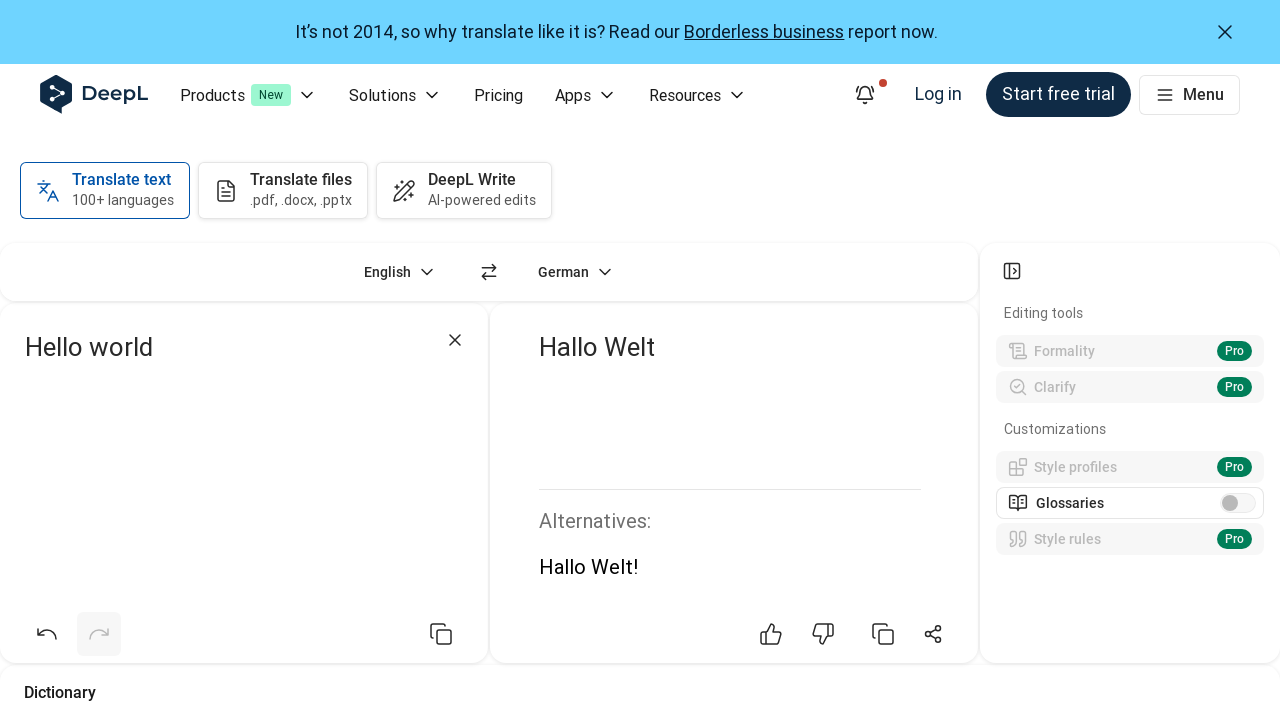